Tests the paint.js.org drawing application by using mouse movements to draw a square shape on the canvas

Starting URL: https://paint.js.org/

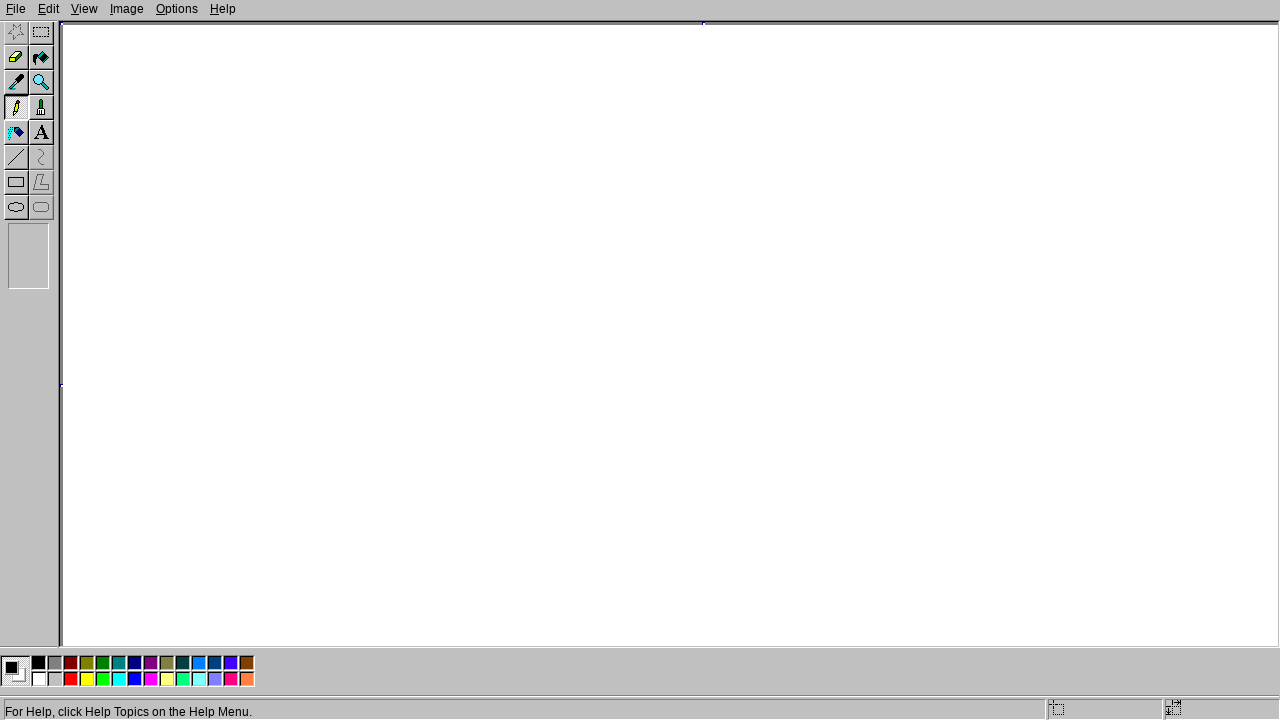

Moved mouse to starting position (200, 200) at (200, 200)
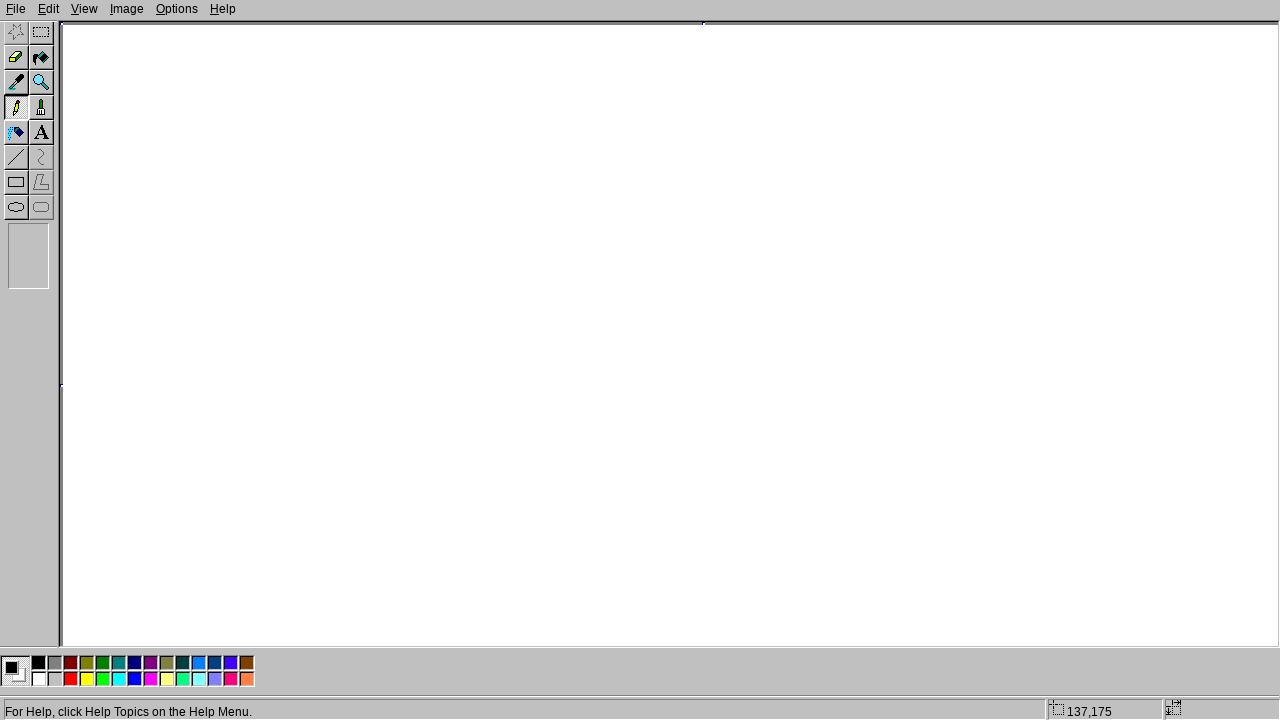

Pressed mouse button down to start drawing at (200, 200)
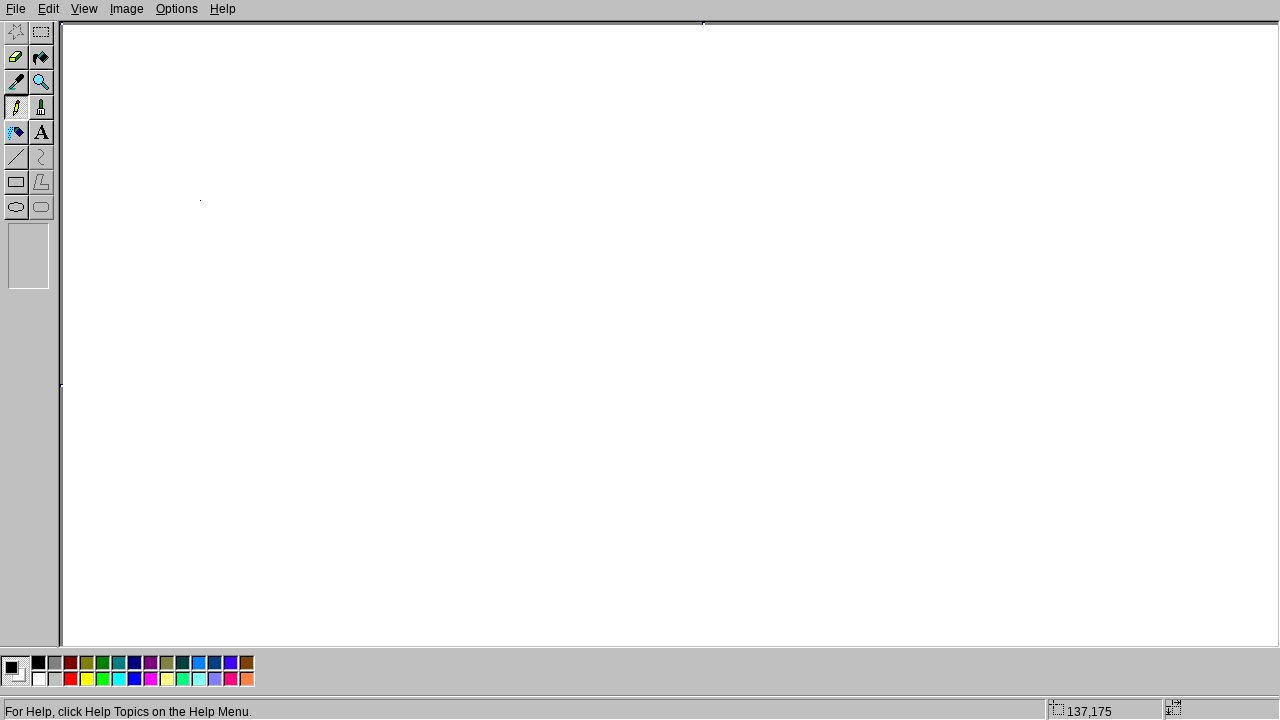

Drew right side of square to (400, 200) at (400, 200)
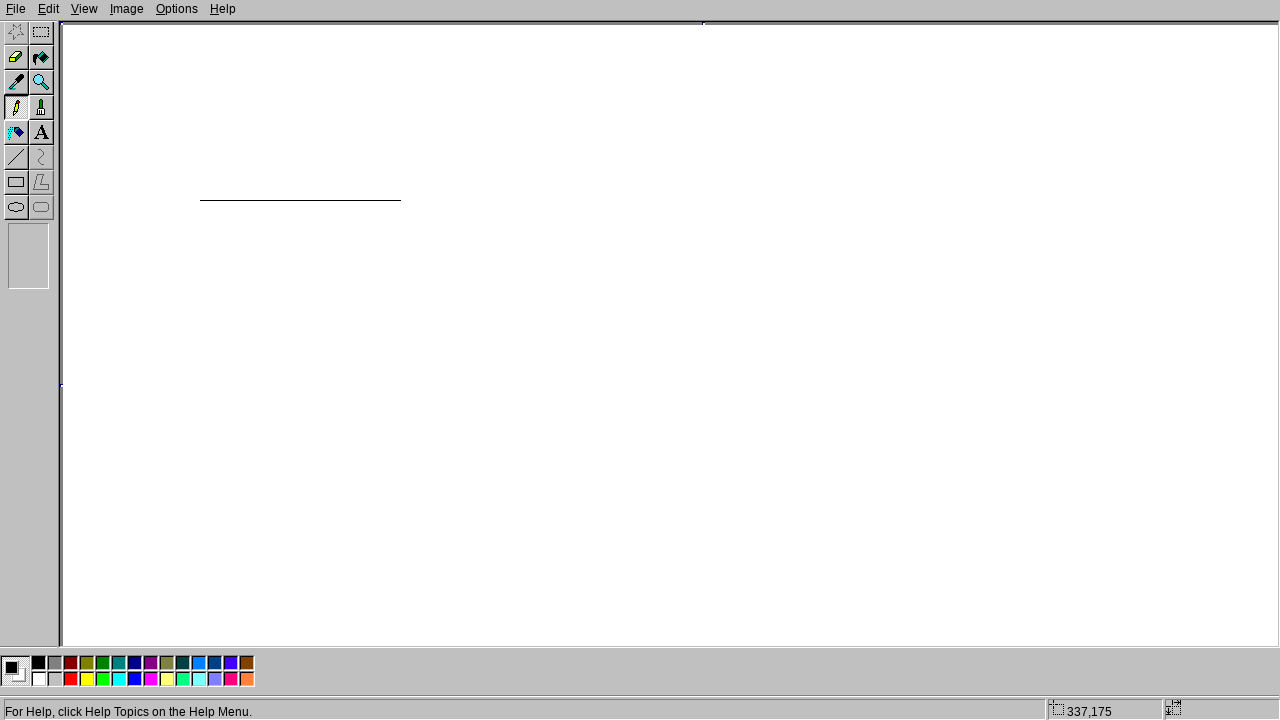

Drew bottom side of square to (400, 400) at (400, 400)
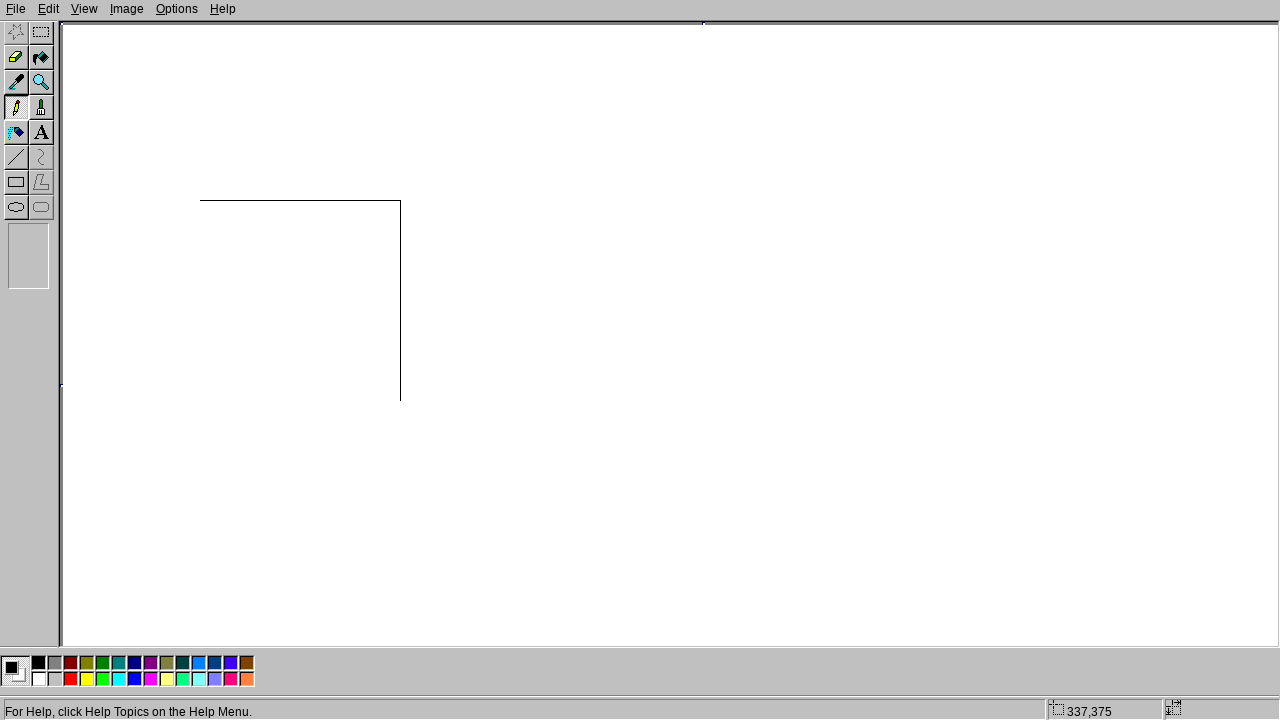

Drew left side of square to (200, 400) at (200, 400)
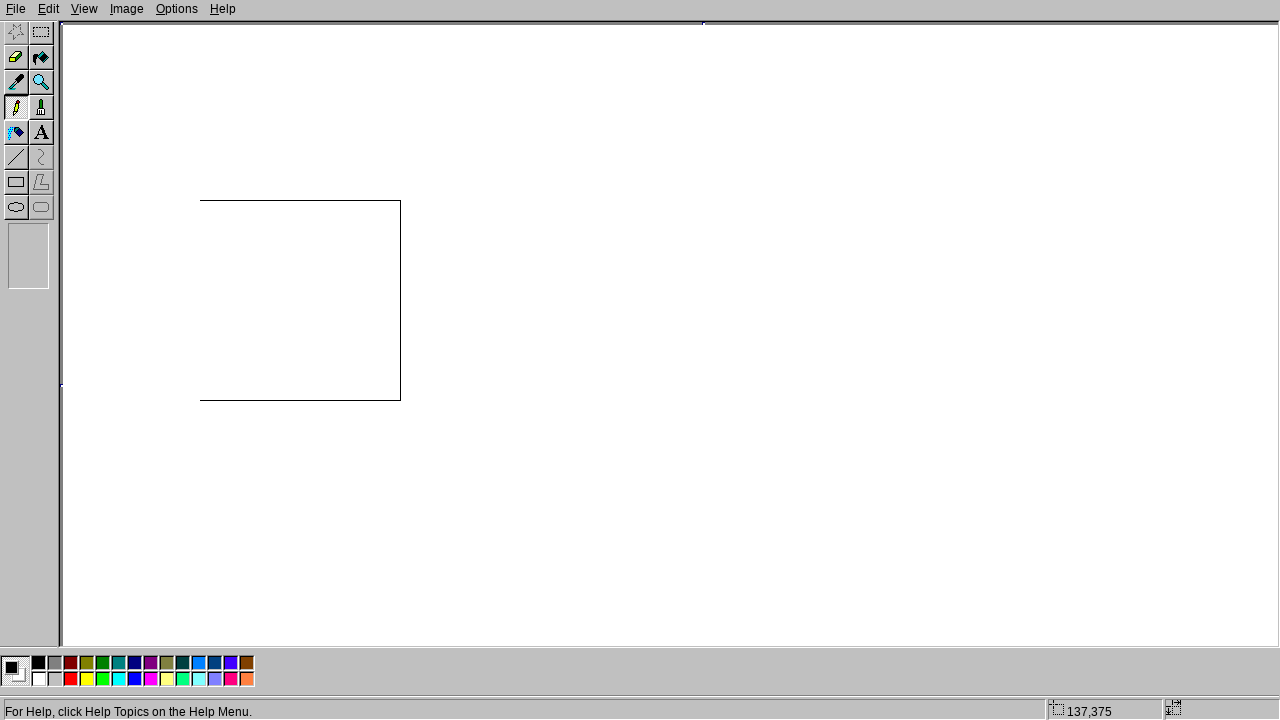

Drew top side back to starting position (200, 200) at (200, 200)
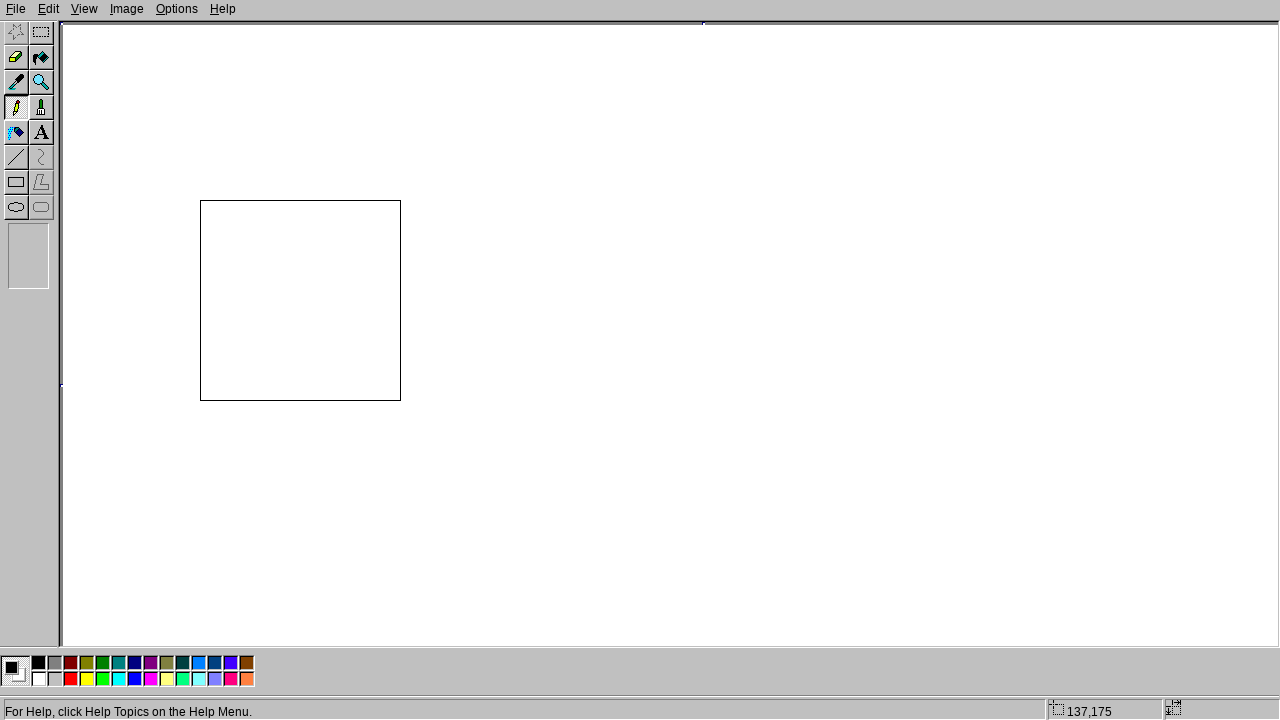

Released mouse button to finish drawing square at (200, 200)
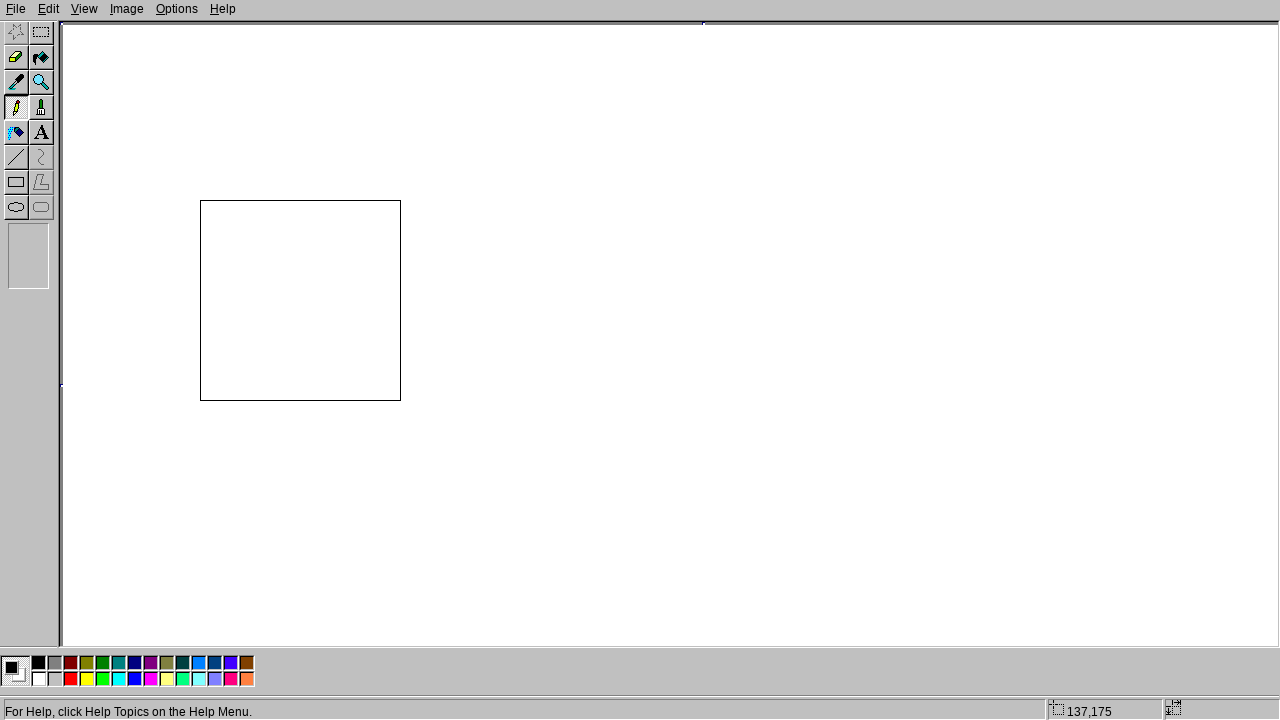

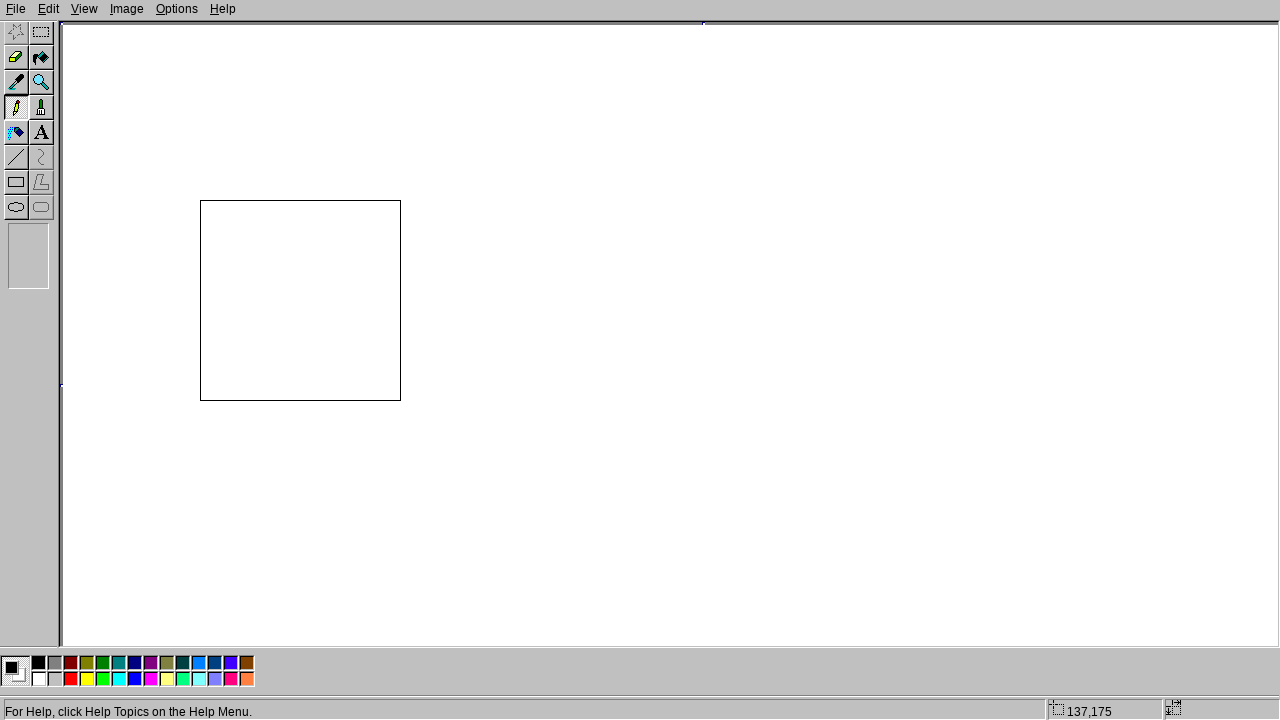